Tests modal dialog functionality by clicking a button to open a modal and then clicking the close button to dismiss it using JavaScript execution.

Starting URL: https://formy-project.herokuapp.com/modal

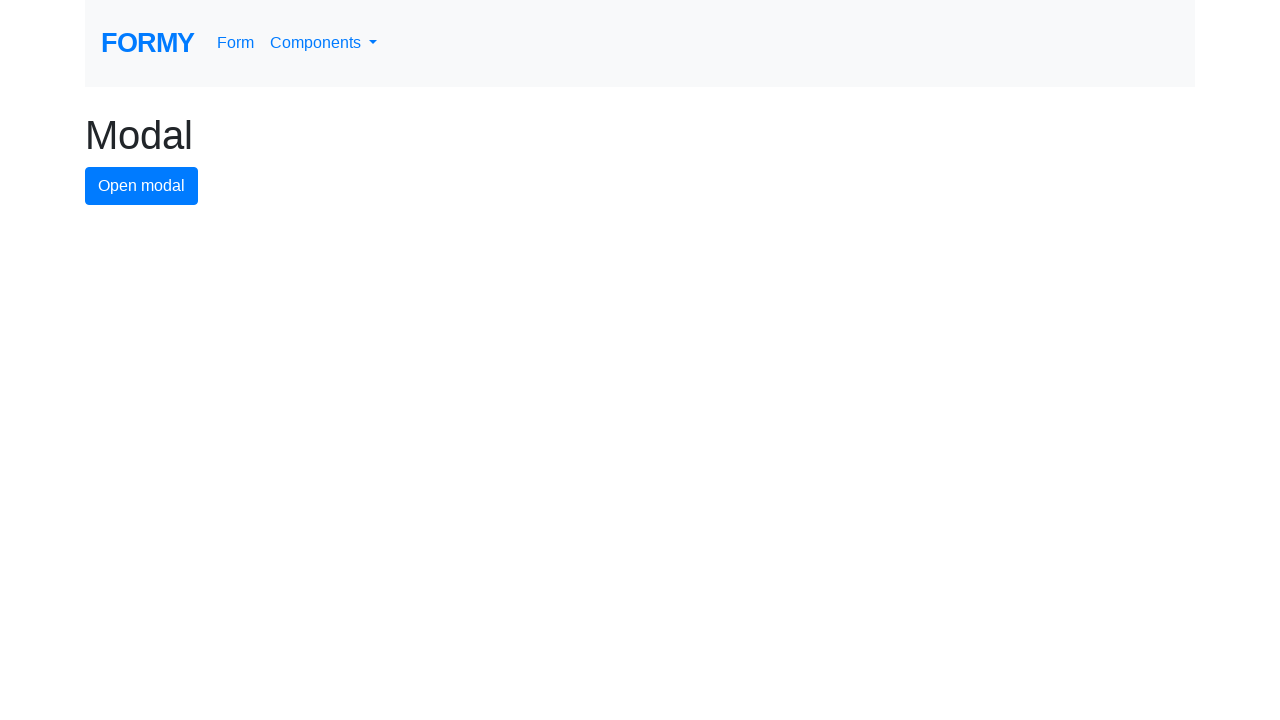

Clicked button to open modal dialog at (142, 186) on #modal-button
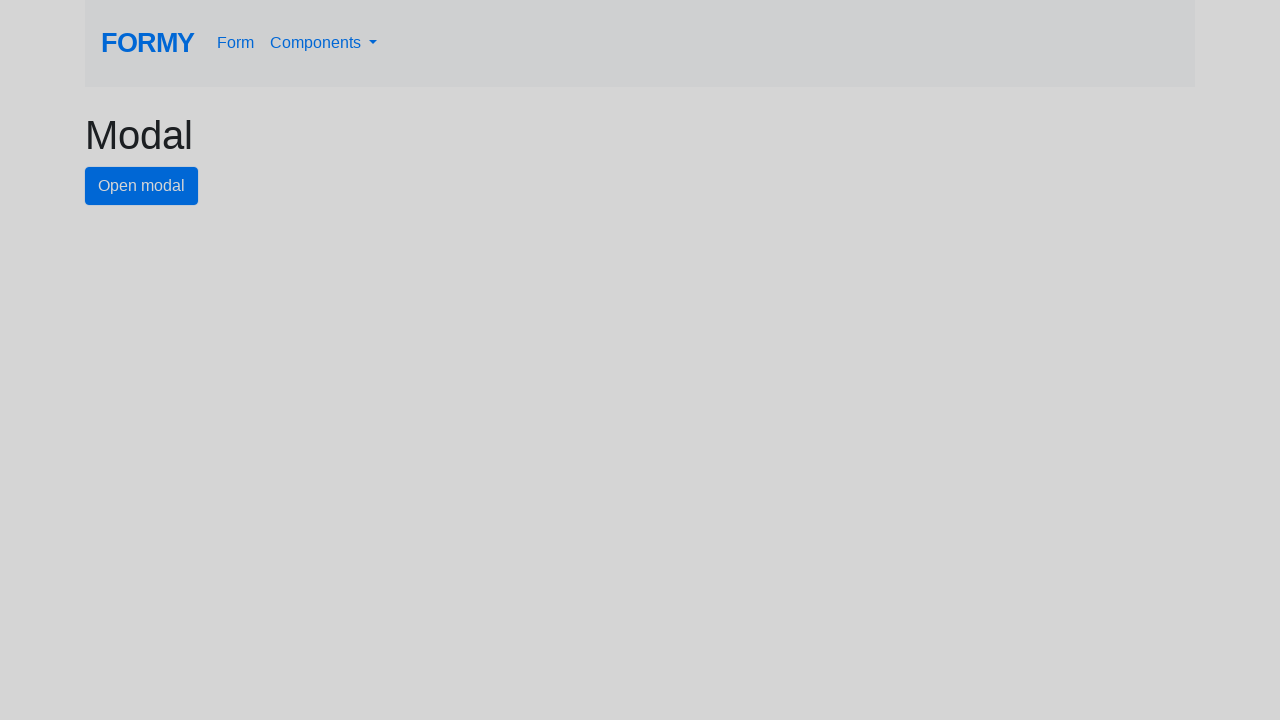

Modal dialog opened and close button is visible
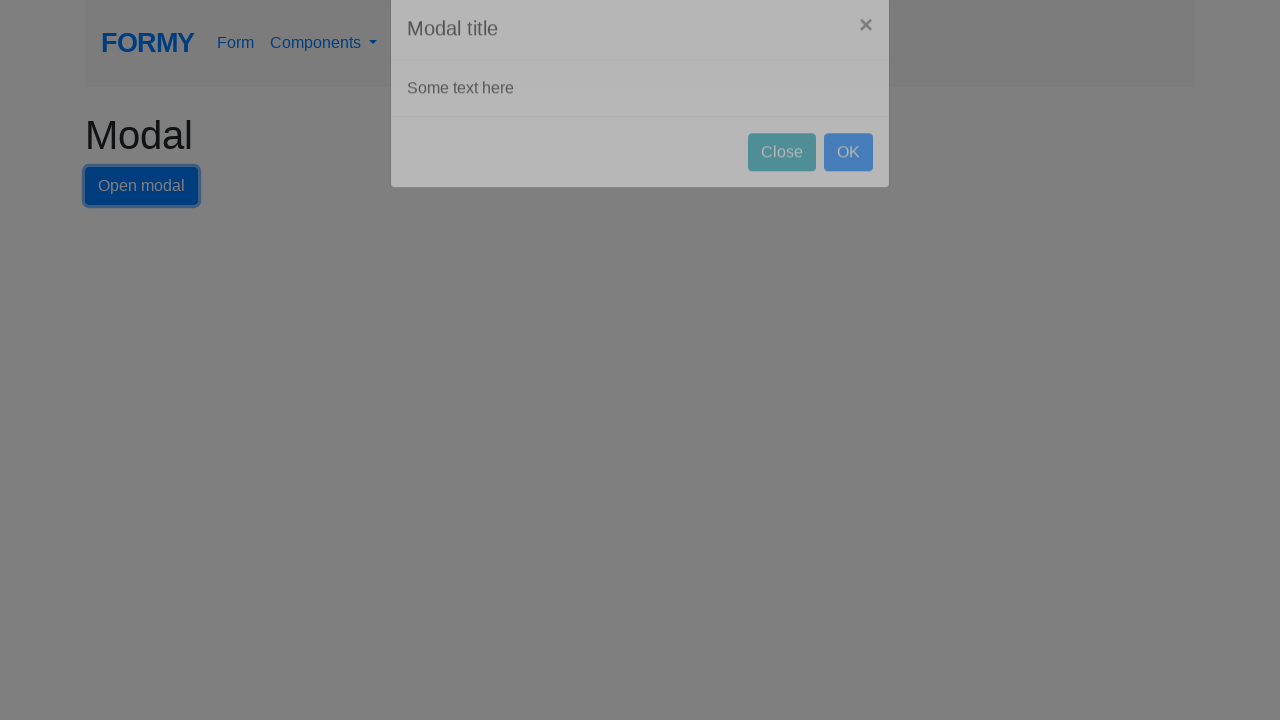

Executed JavaScript to click close button and dismiss modal
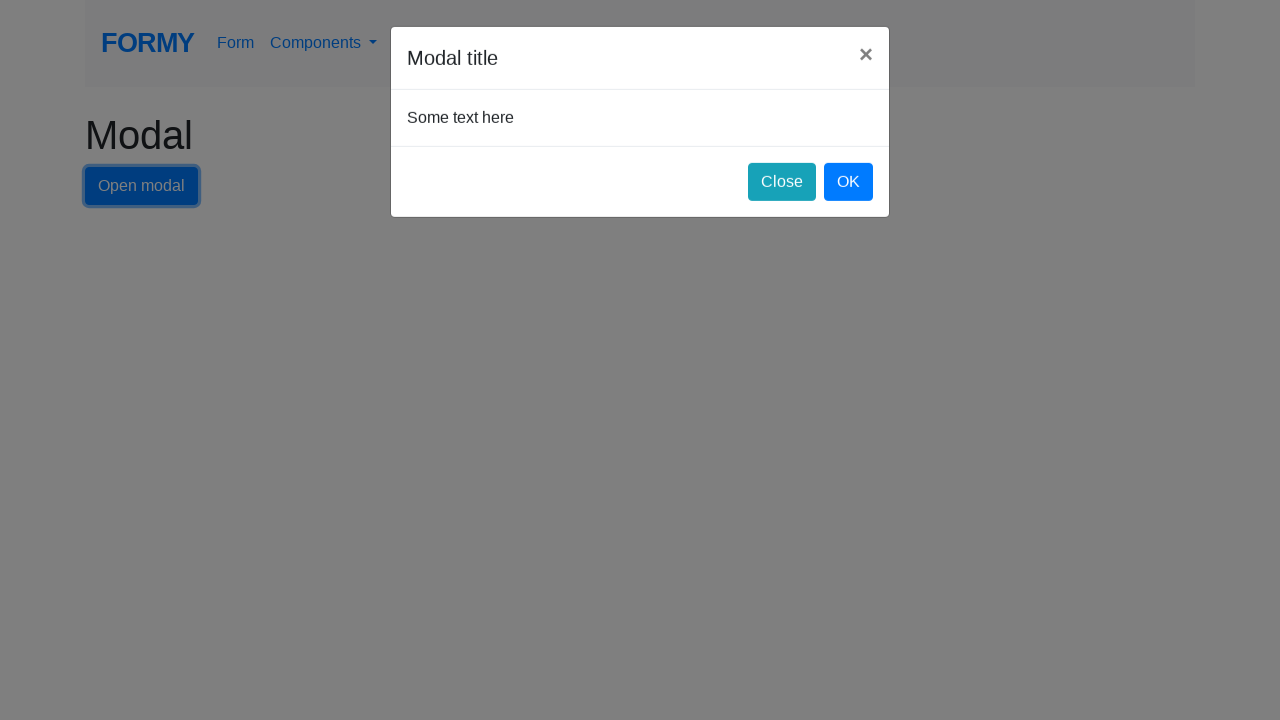

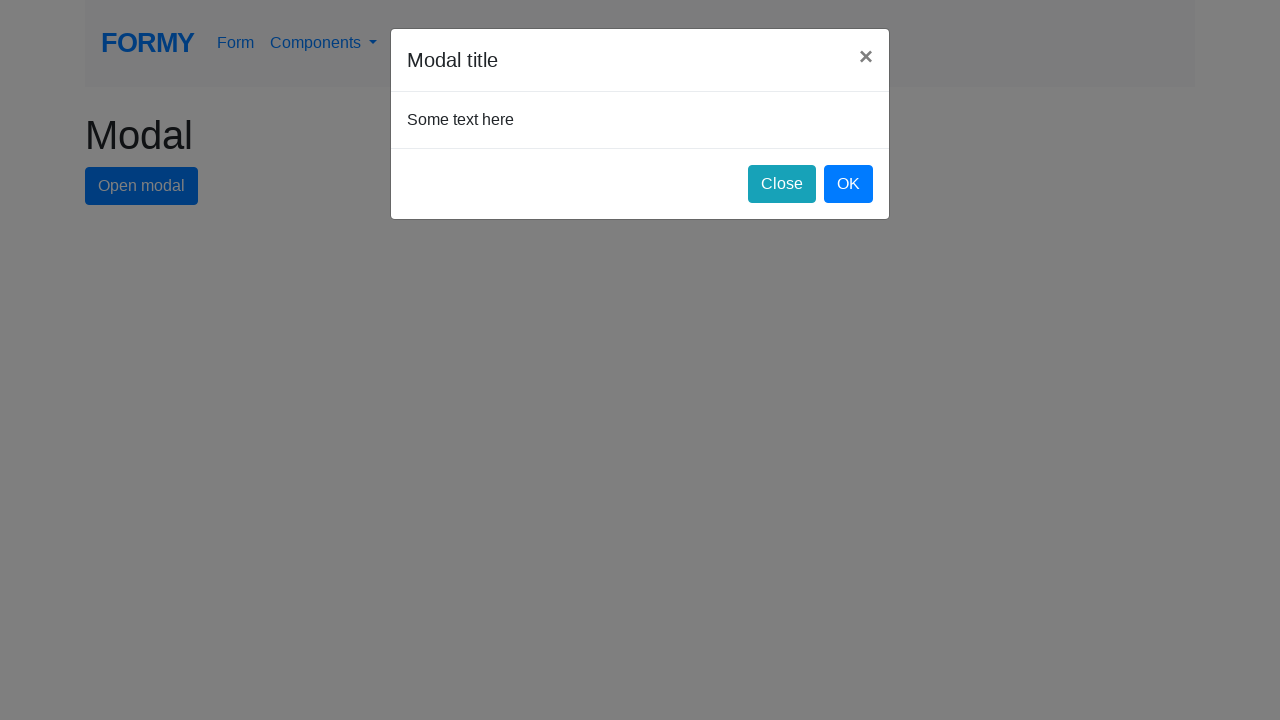